Tests table interactions including clicking headers to sort, selecting specific cells with text content, and navigating through pagination

Starting URL: https://www.leafground.com/table.xhtml

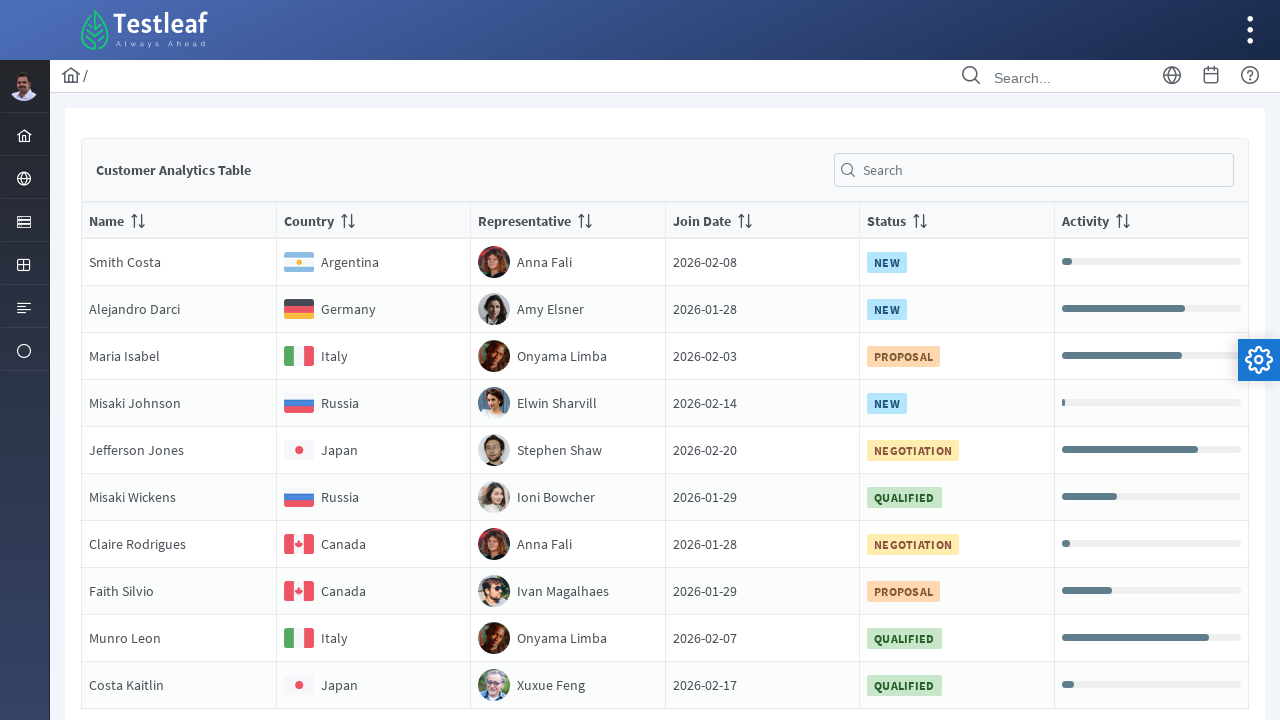

Clicked on the first div element in col-12 at (665, 382) on (//div[@class='col-12']//div)[1]
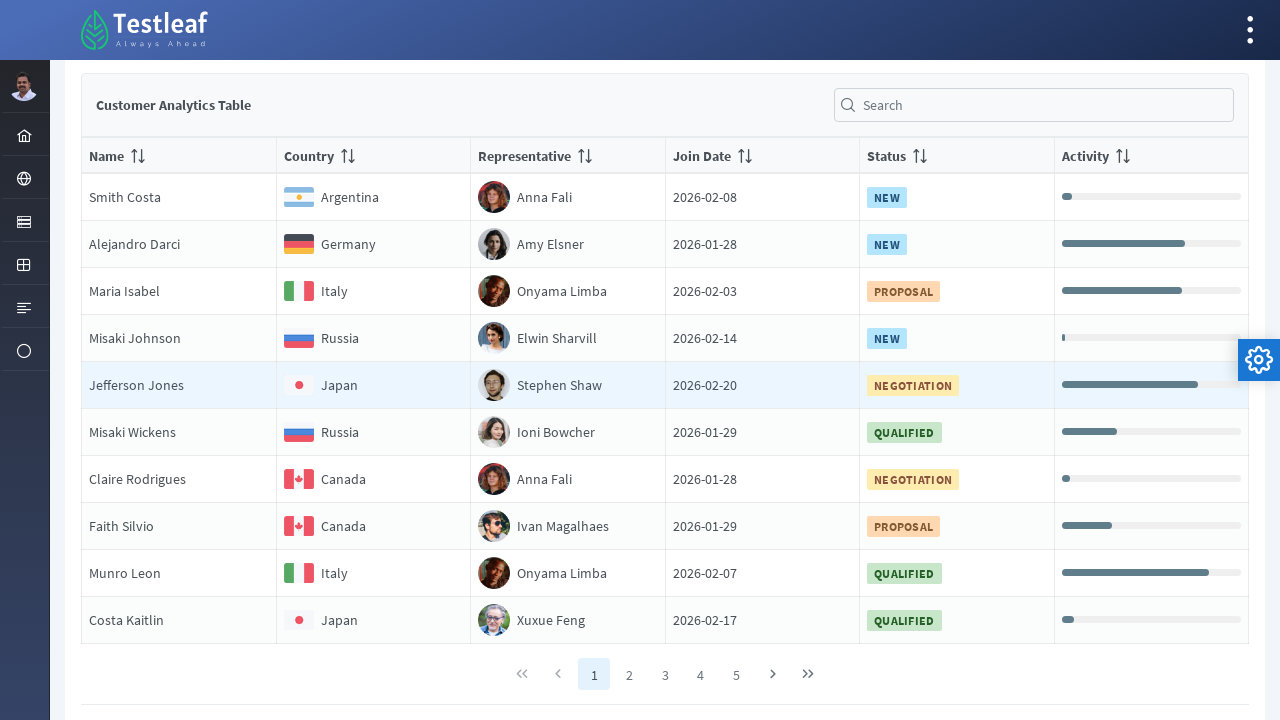

Clicked on the first table with role='grid' at (665, 155) on (//table[@role='grid'])[1]
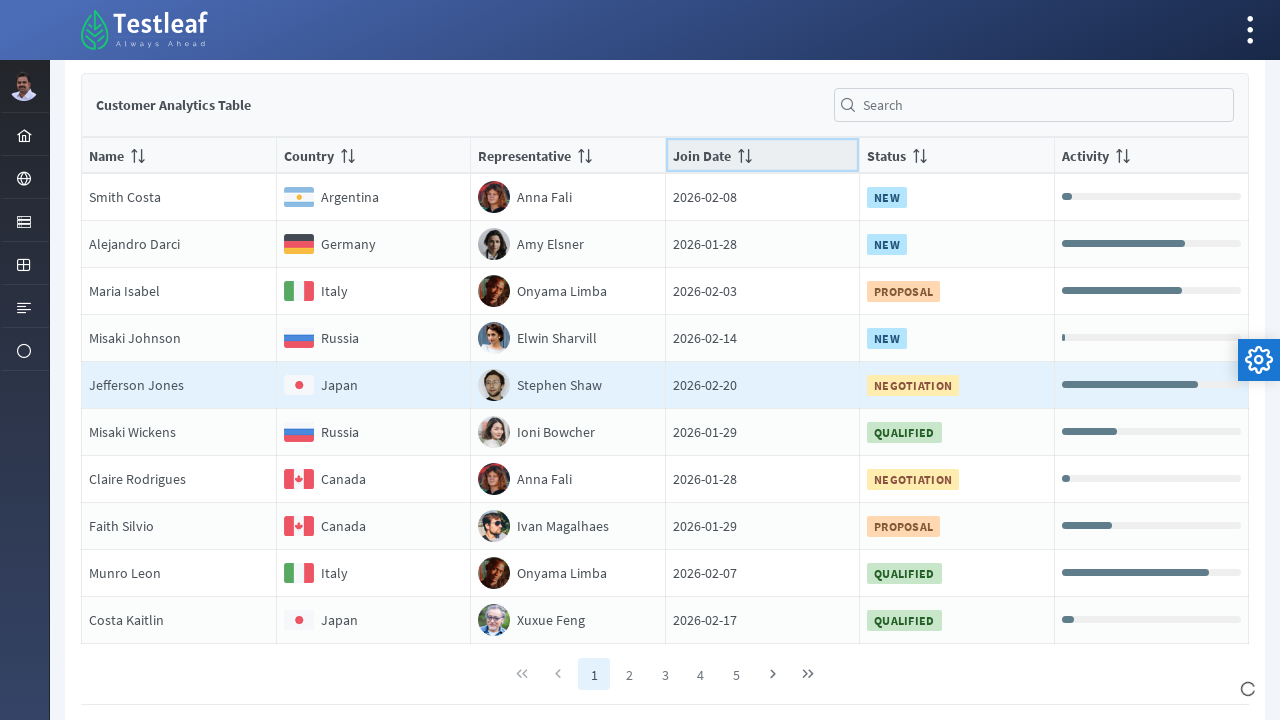

Clicked on the second column header to sort the table at (373, 213) on (//th[@scope='col'])[2]
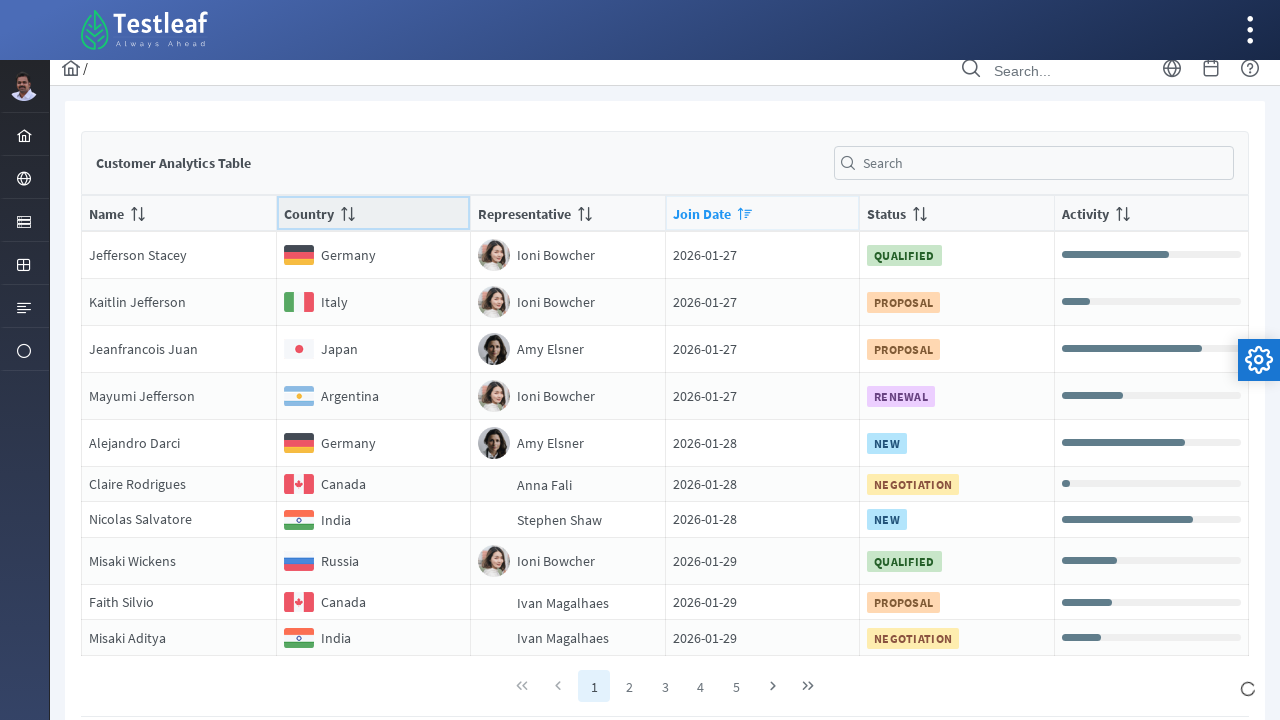

Selected cell containing 'Argentina' text at (350, 249) on xpath=//*[text()='Argentina']
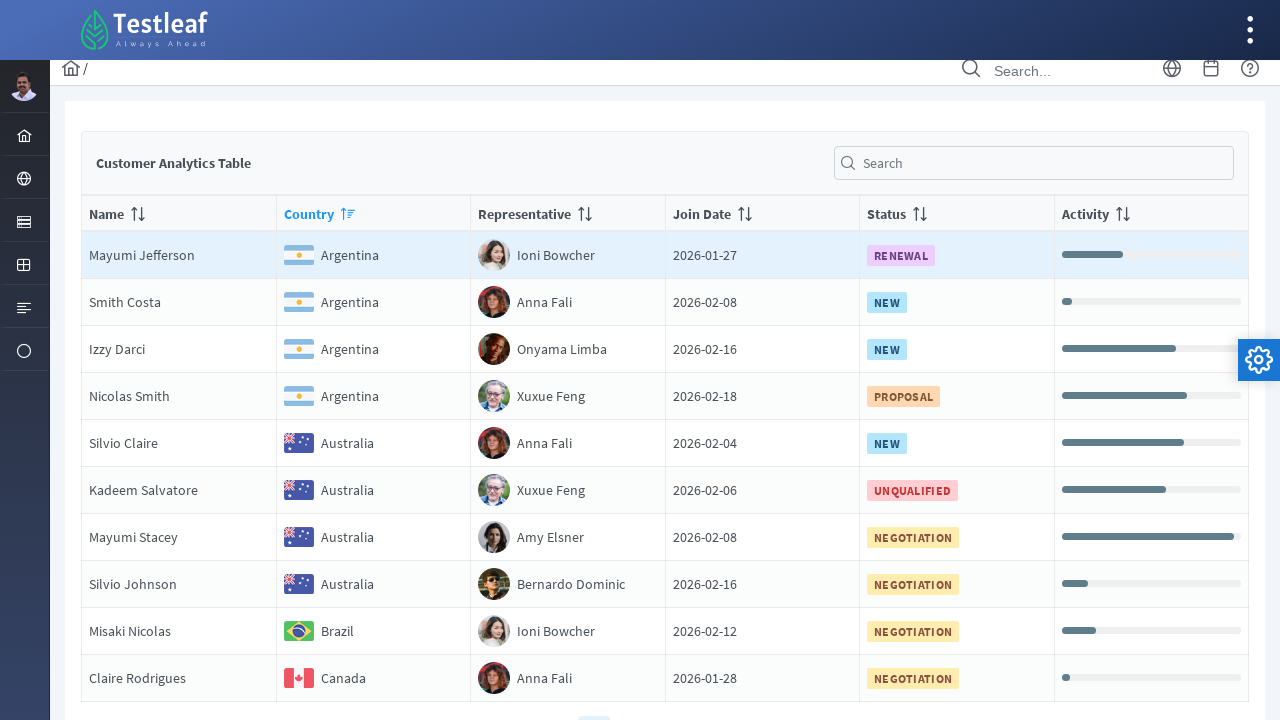

Clicked on the first cell with 'NEW' status at (887, 302) on (//span[text()='NEW'])[1]
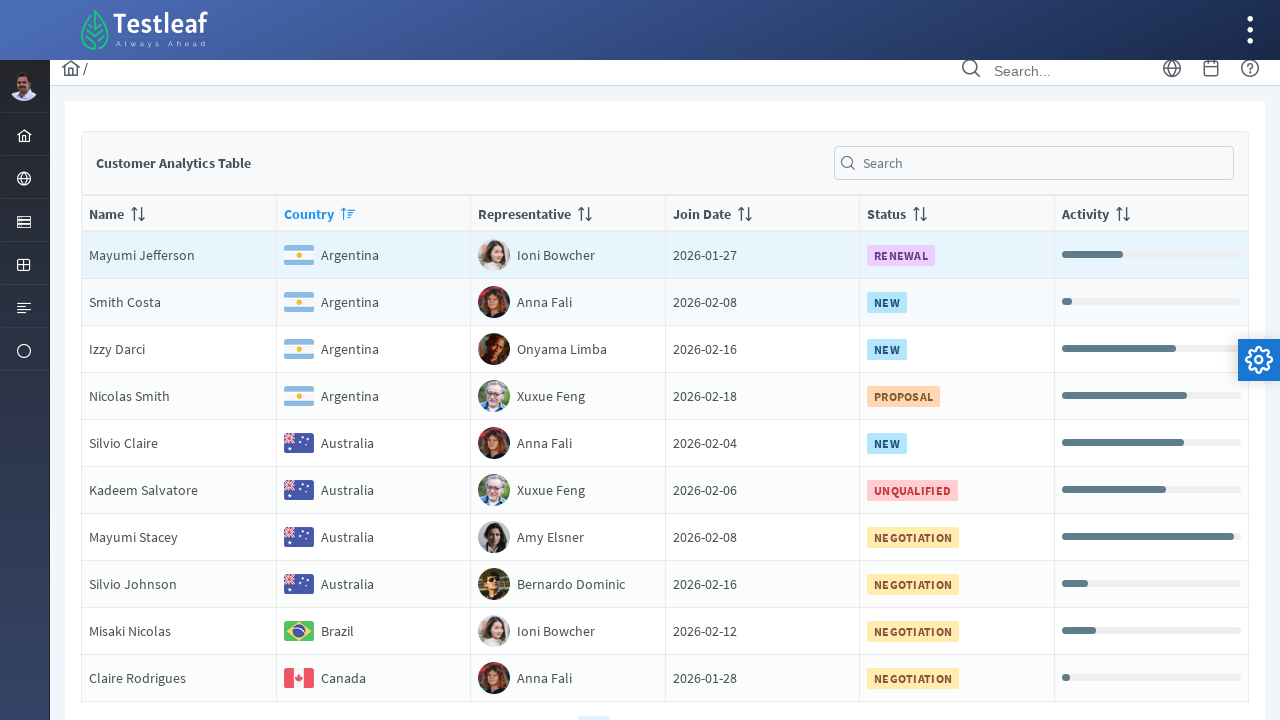

Navigated to page 2 using pagination at (630, 704) on a:has-text('2')
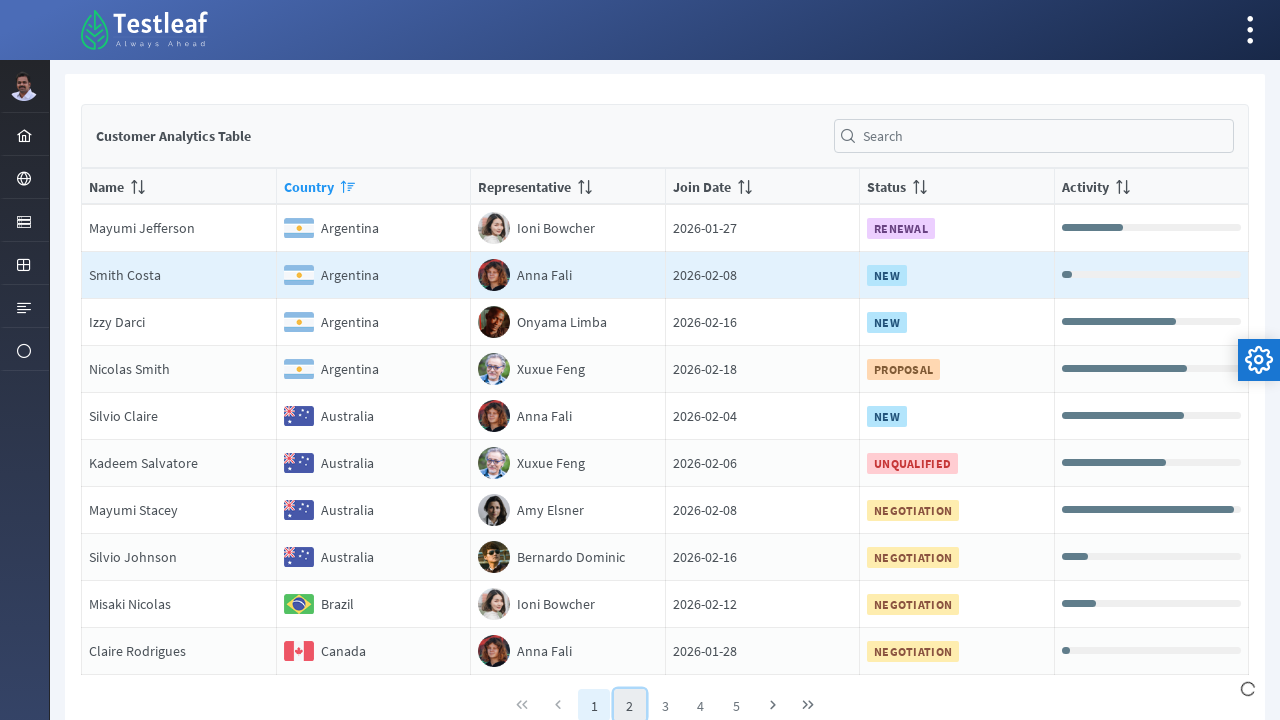

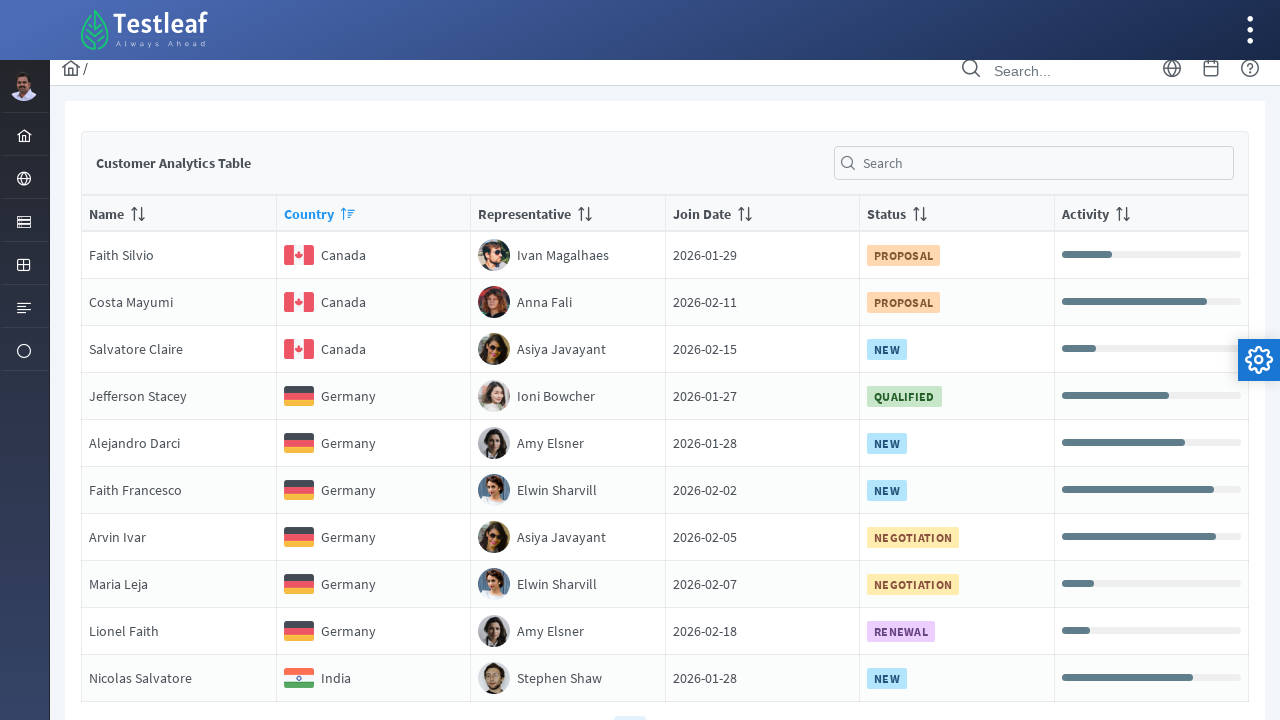